Tests checkbox functionality by verifying initial state, clicking to select it, and counting total checkboxes on the page

Starting URL: https://rahulshettyacademy.com/dropdownsPractise/

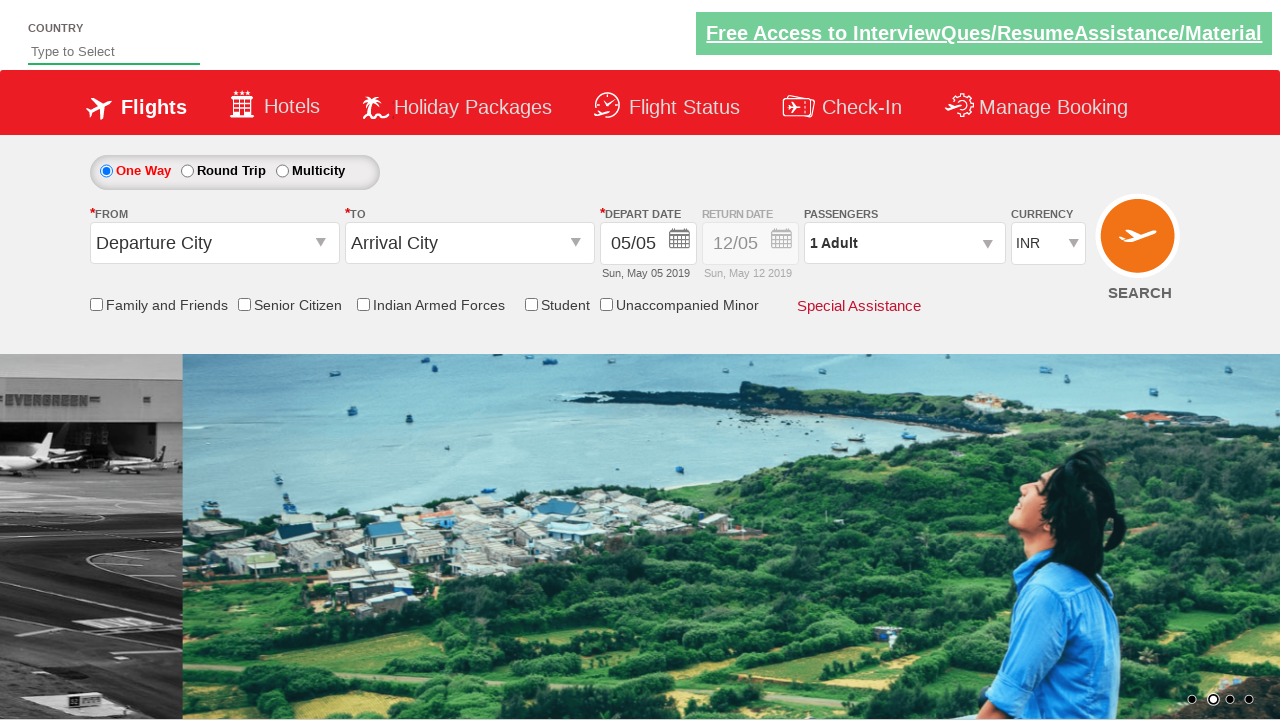

Checked initial state of senior citizen discount checkbox
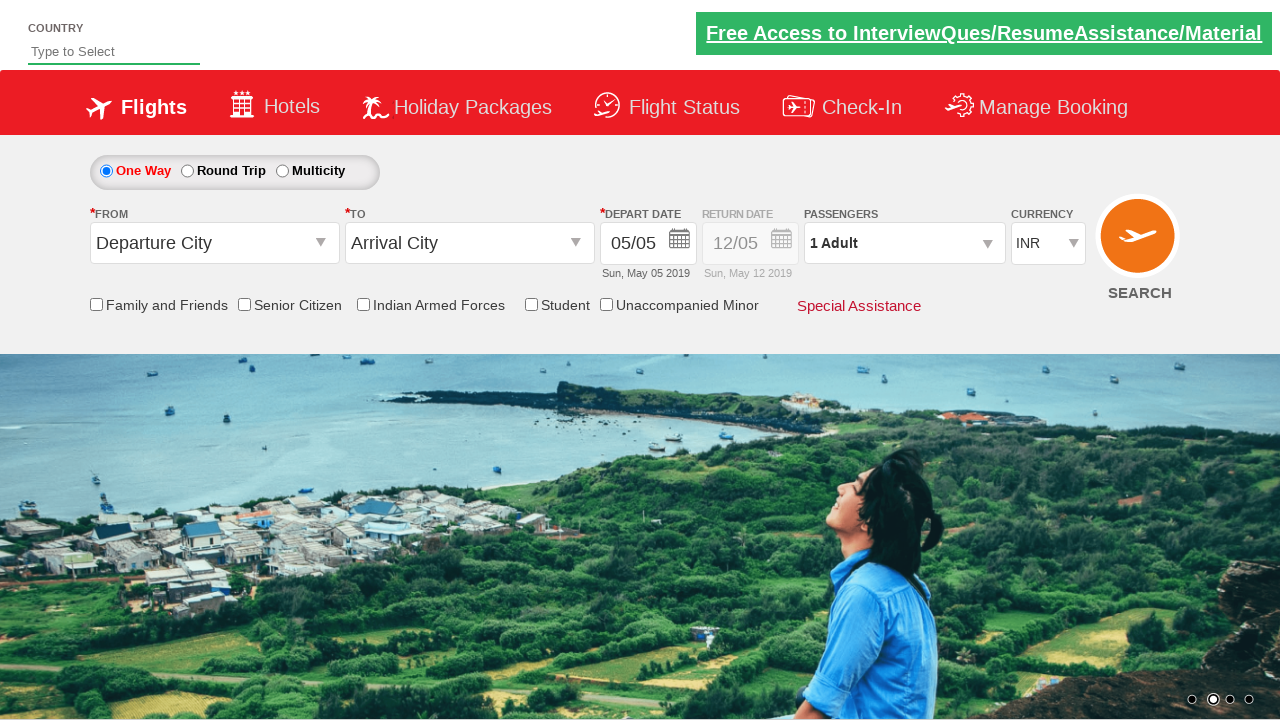

Asserted that senior citizen checkbox is not selected initially
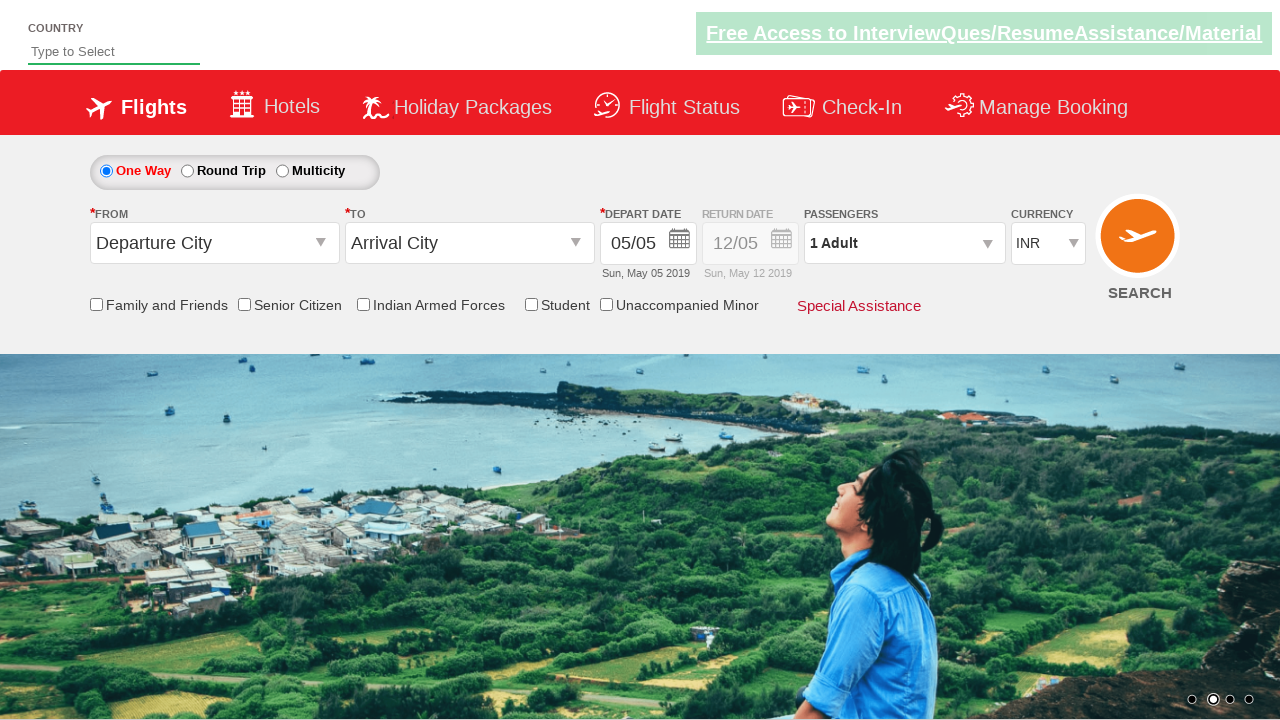

Clicked senior citizen discount checkbox to select it at (244, 304) on #ctl00_mainContent_chk_SeniorCitizenDiscount
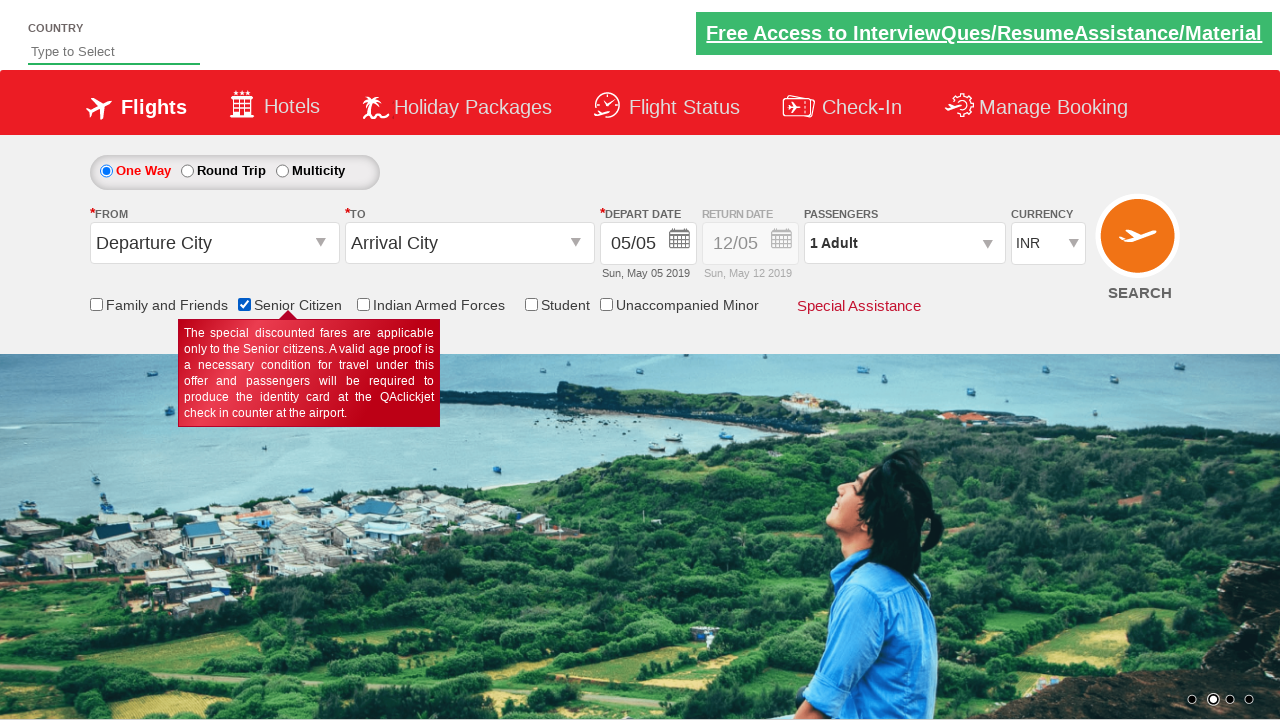

Verified senior citizen checkbox is now selected
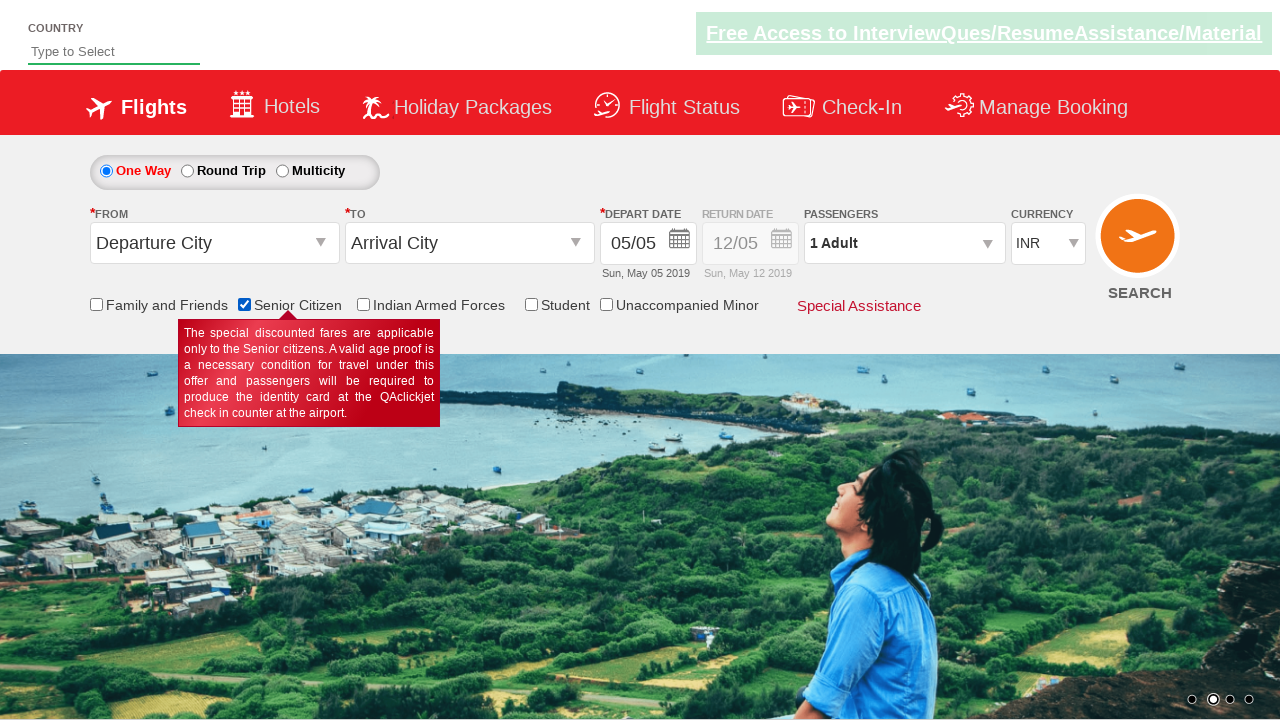

Asserted that senior citizen checkbox is selected after clicking
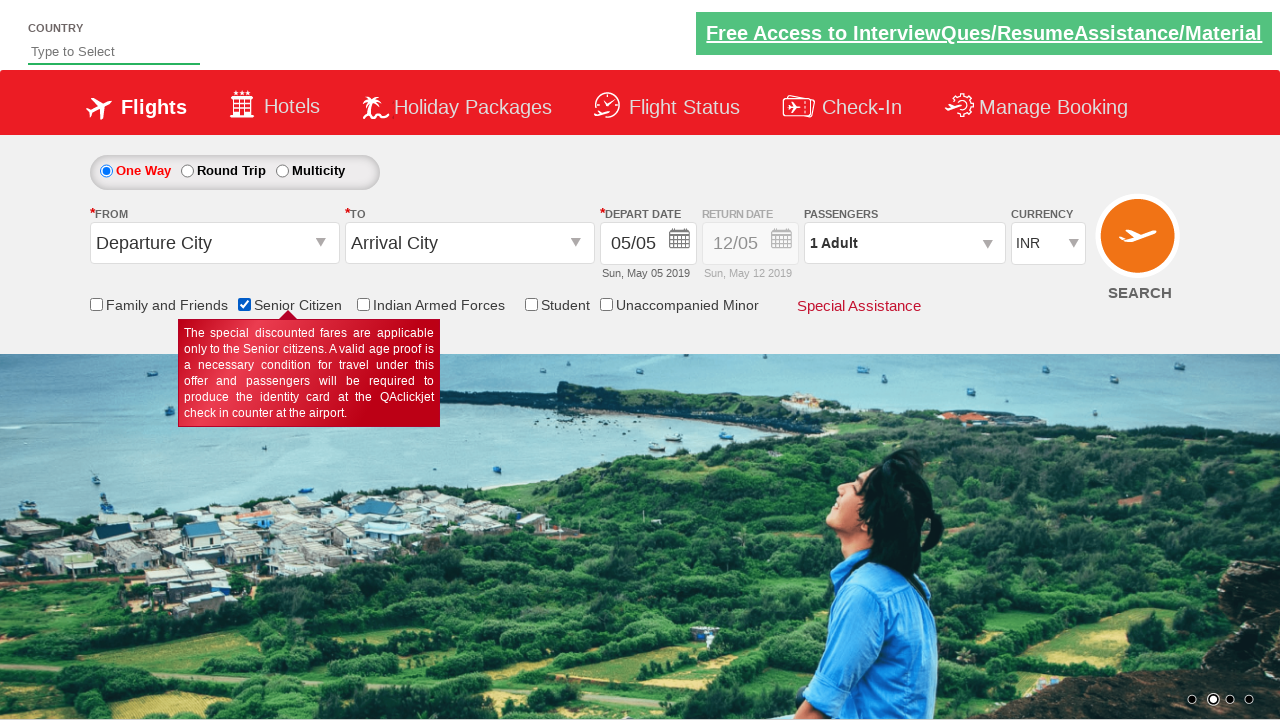

Counted total checkboxes on page: 6
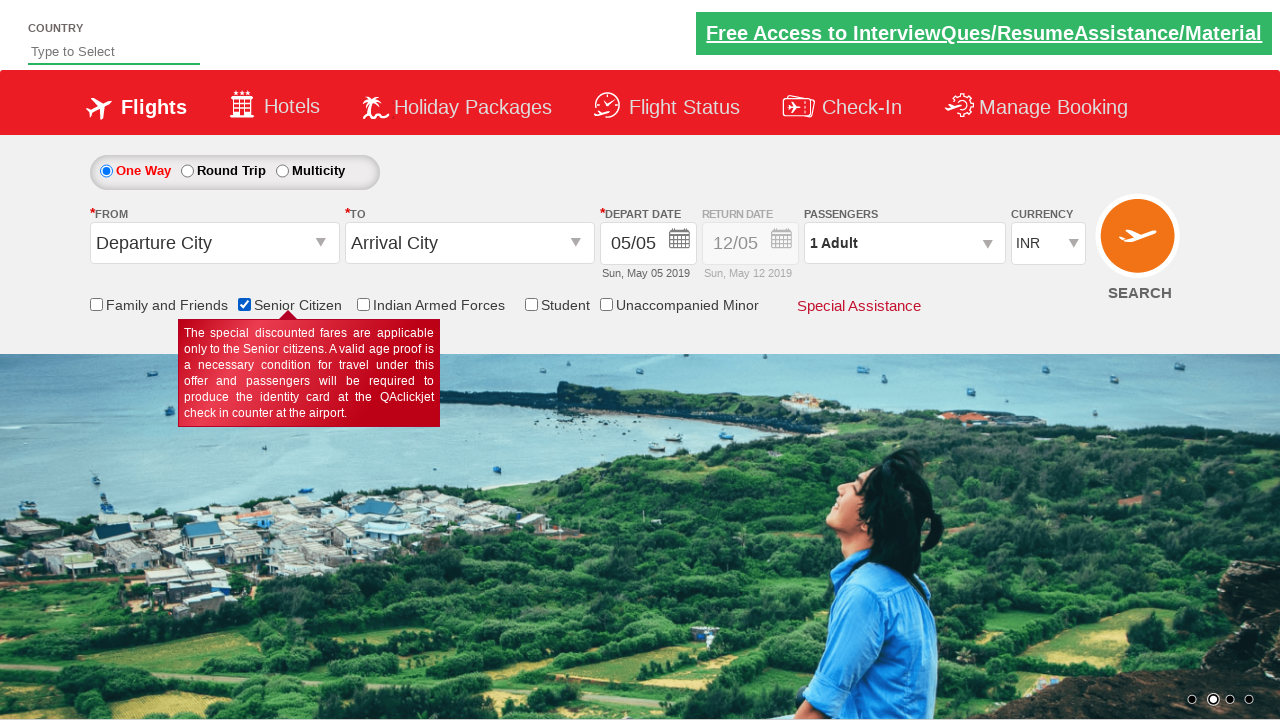

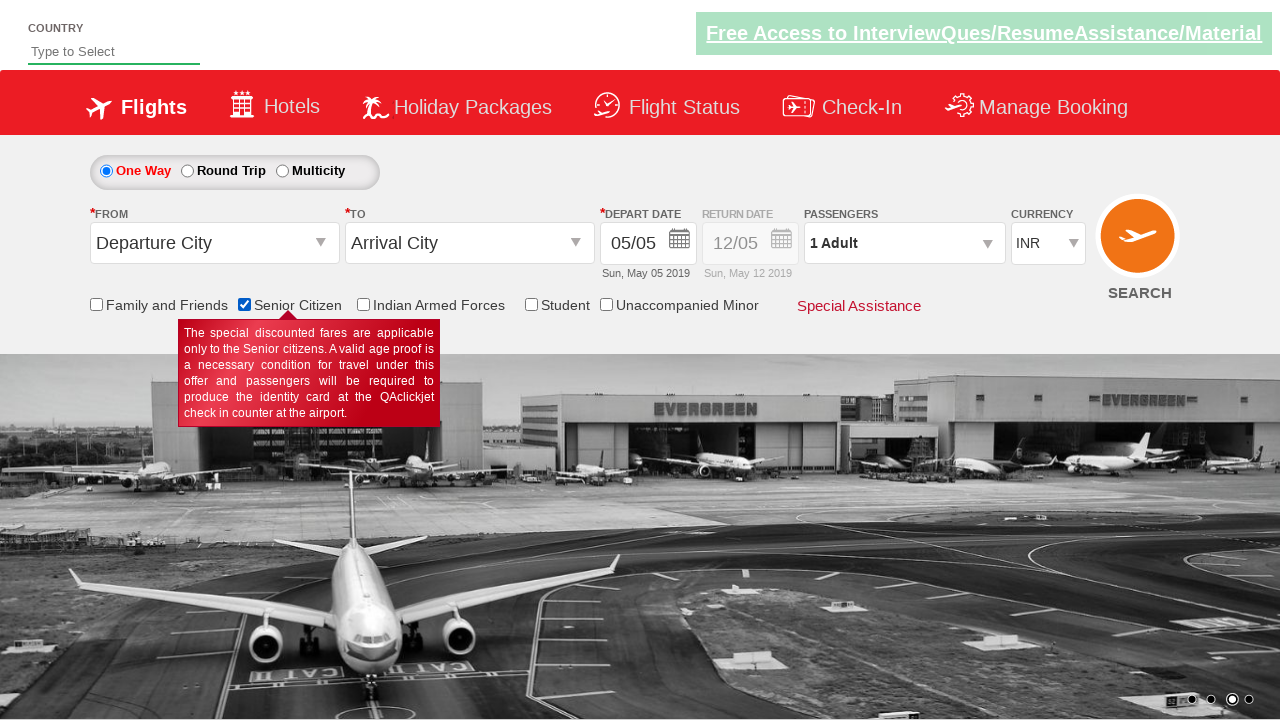